Tests hover functionality by hovering over user avatars and verifying that hidden profile information becomes visible

Starting URL: https://the-internet.herokuapp.com/hovers

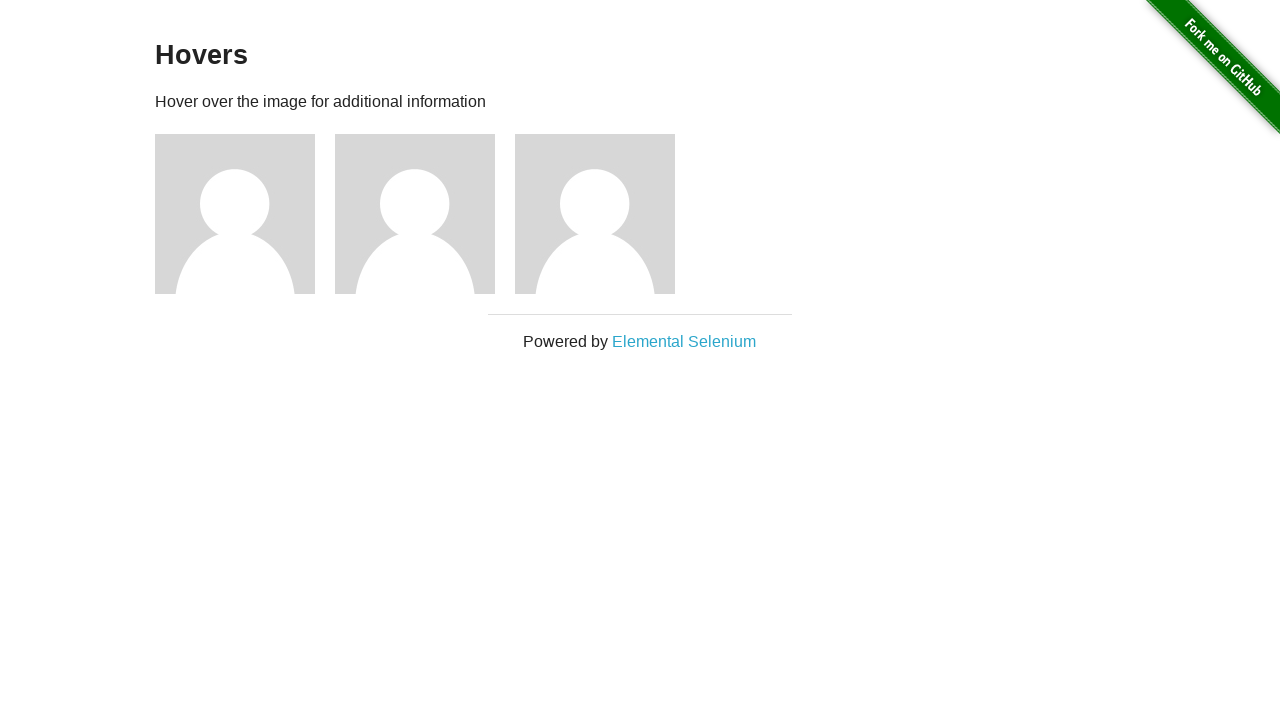

Hovered over first user avatar at (235, 214) on .figure:first-of-type img[alt='User Avatar']
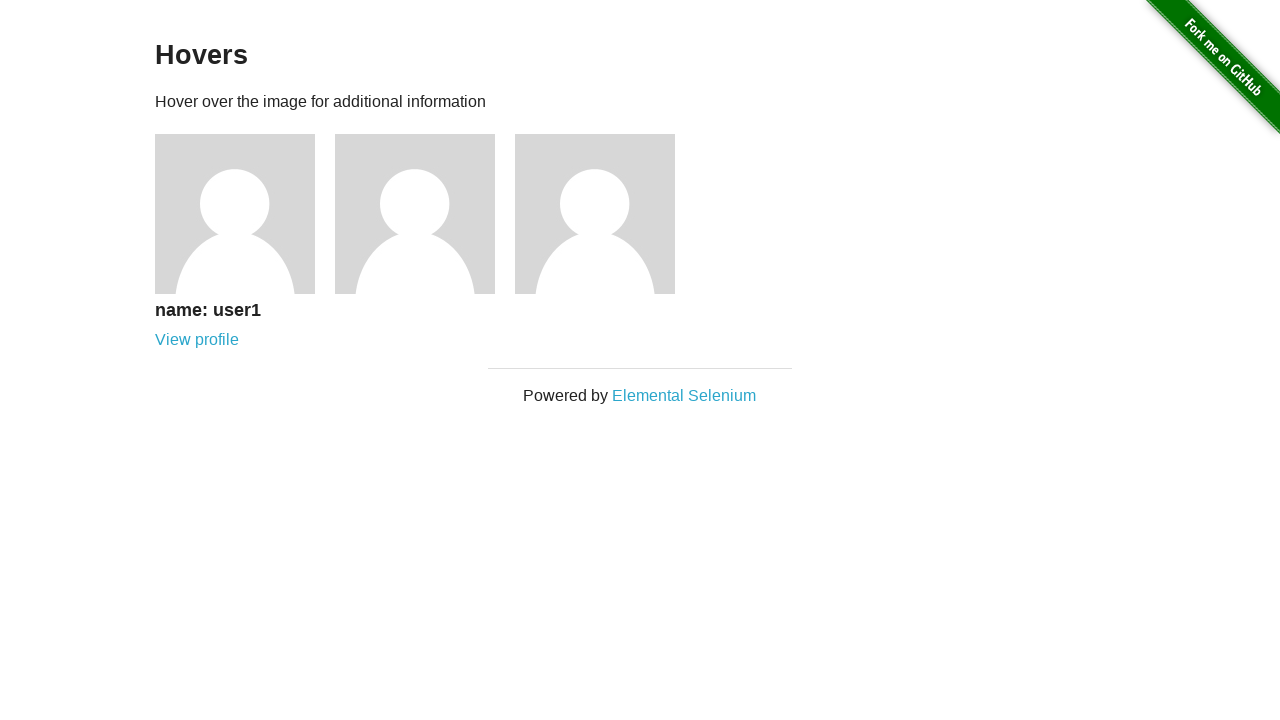

First user profile information became visible
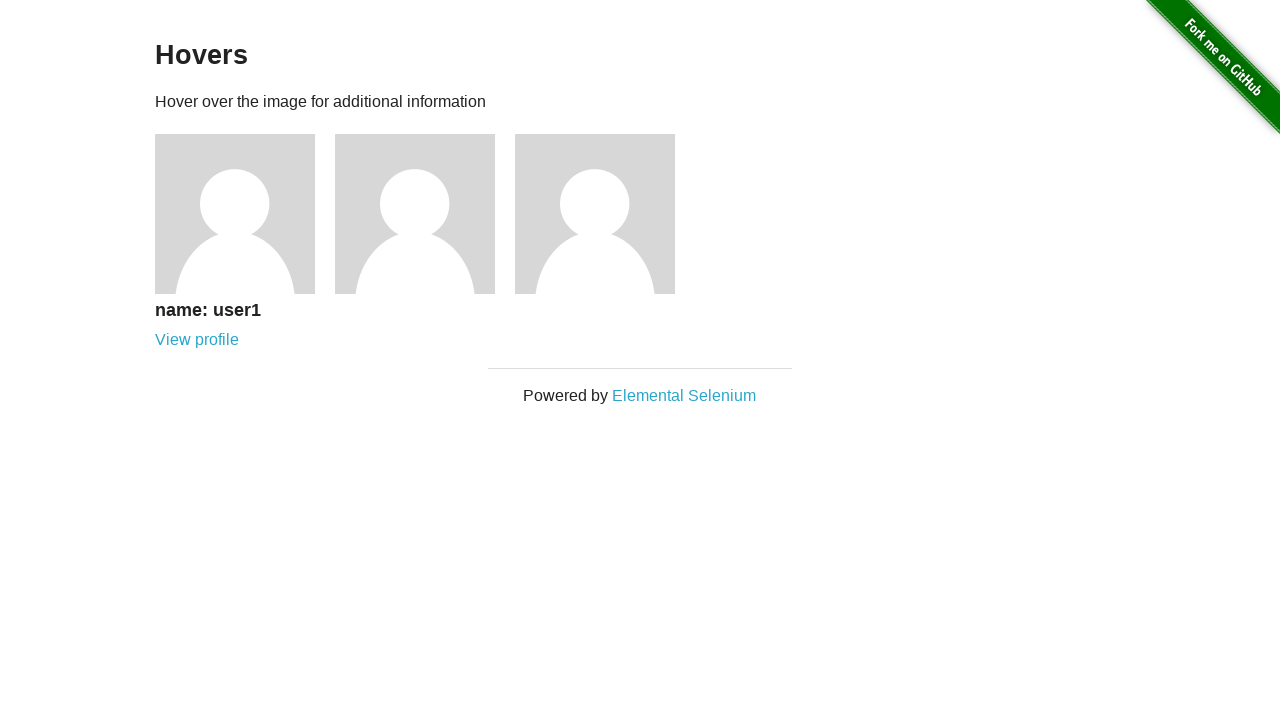

Hovered over second user avatar at (415, 214) on .figure:nth-of-type(2) img[alt='User Avatar']
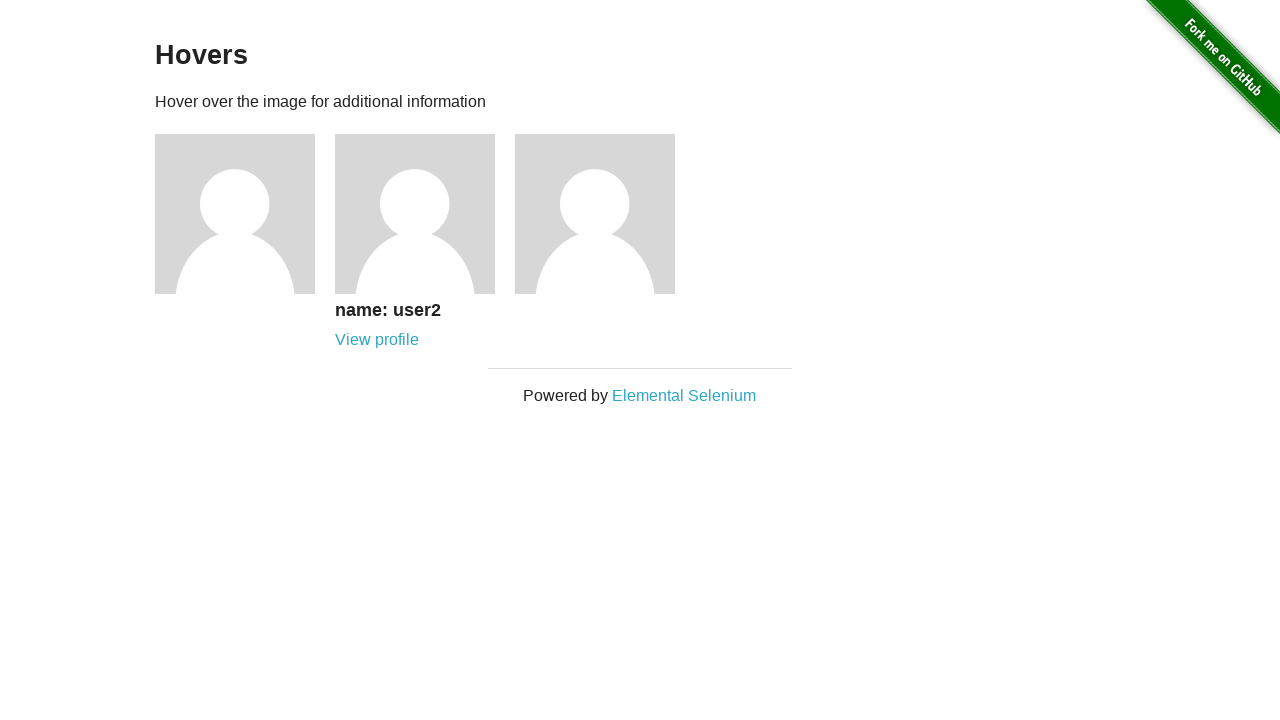

Second user profile information became visible
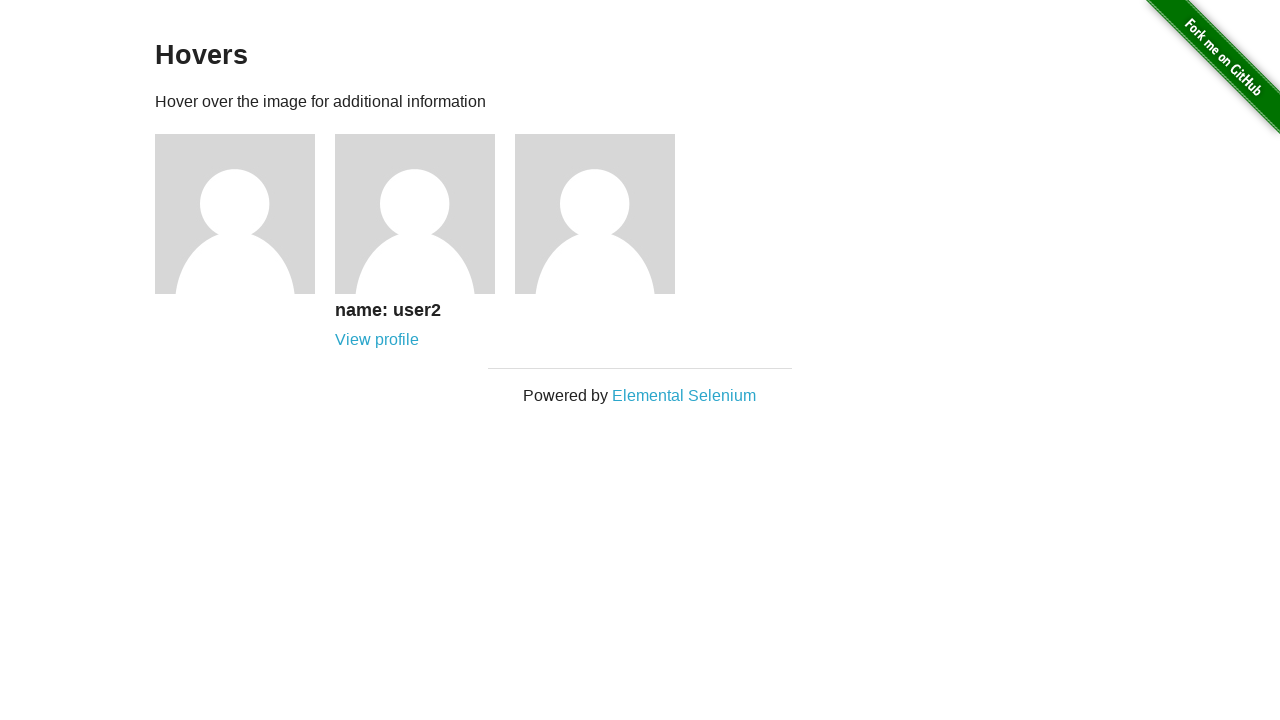

Hovered over third user avatar at (595, 214) on .figure:nth-of-type(3) img[alt='User Avatar']
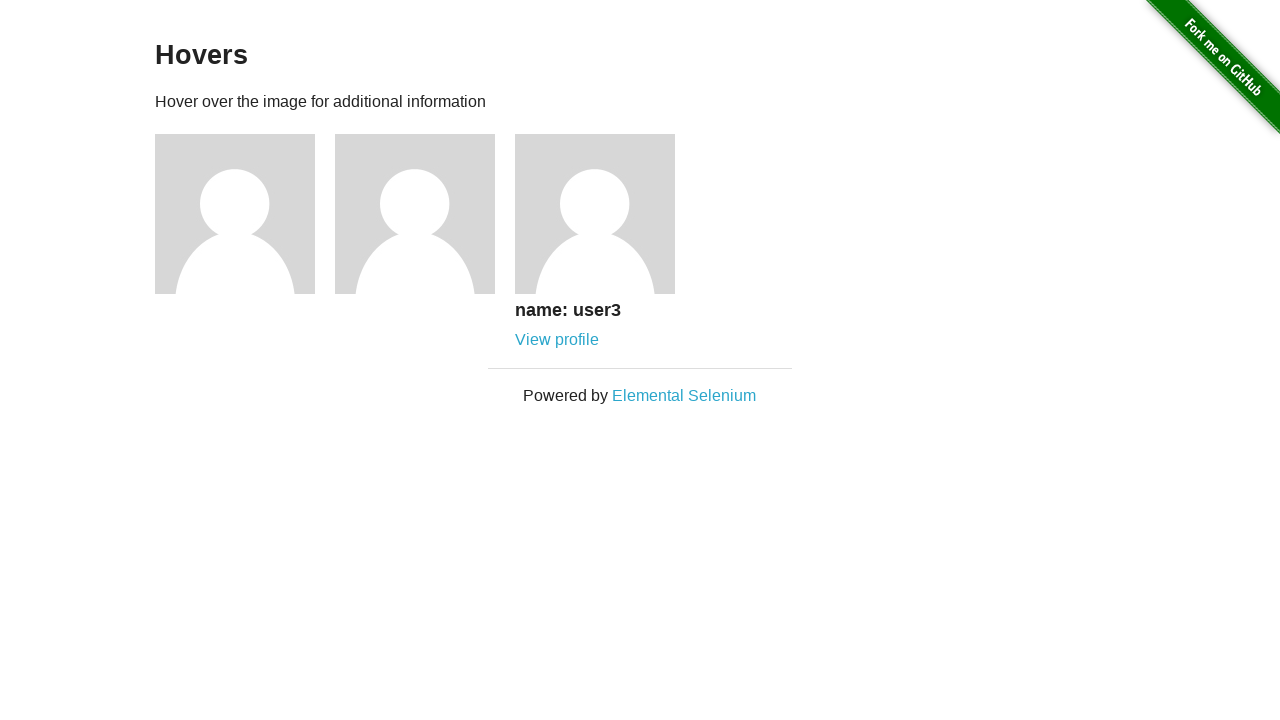

Third user profile information became visible
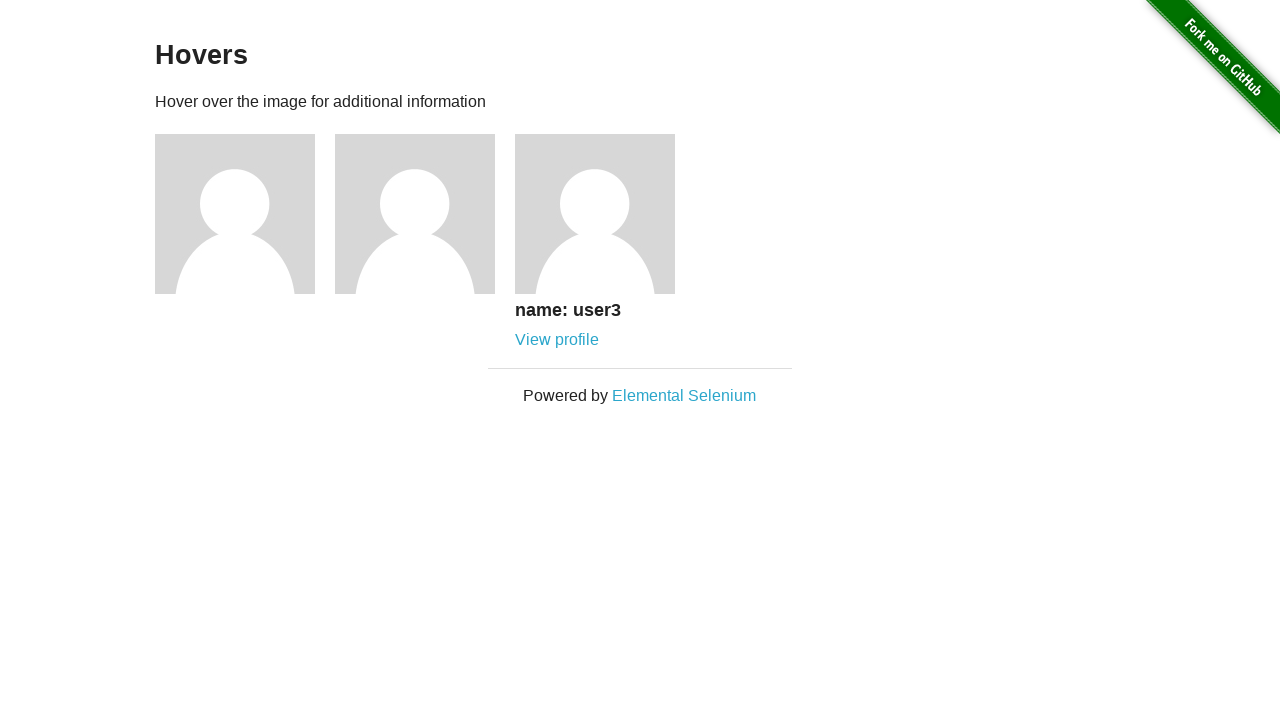

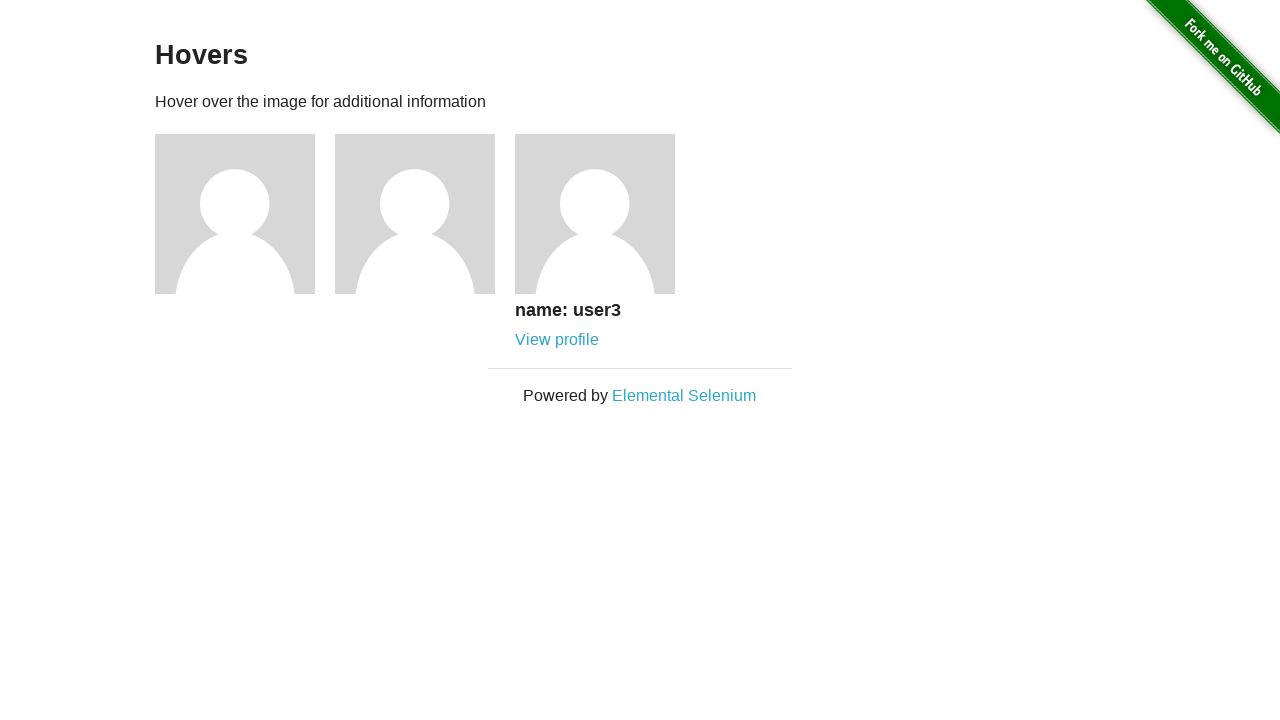